Navigates to the Proven Winners plant search page filtered for houseplants and verifies that plant images are displayed

Starting URL: https://www.provenwinners.com/plants/search/advanced?duration=Houseplant

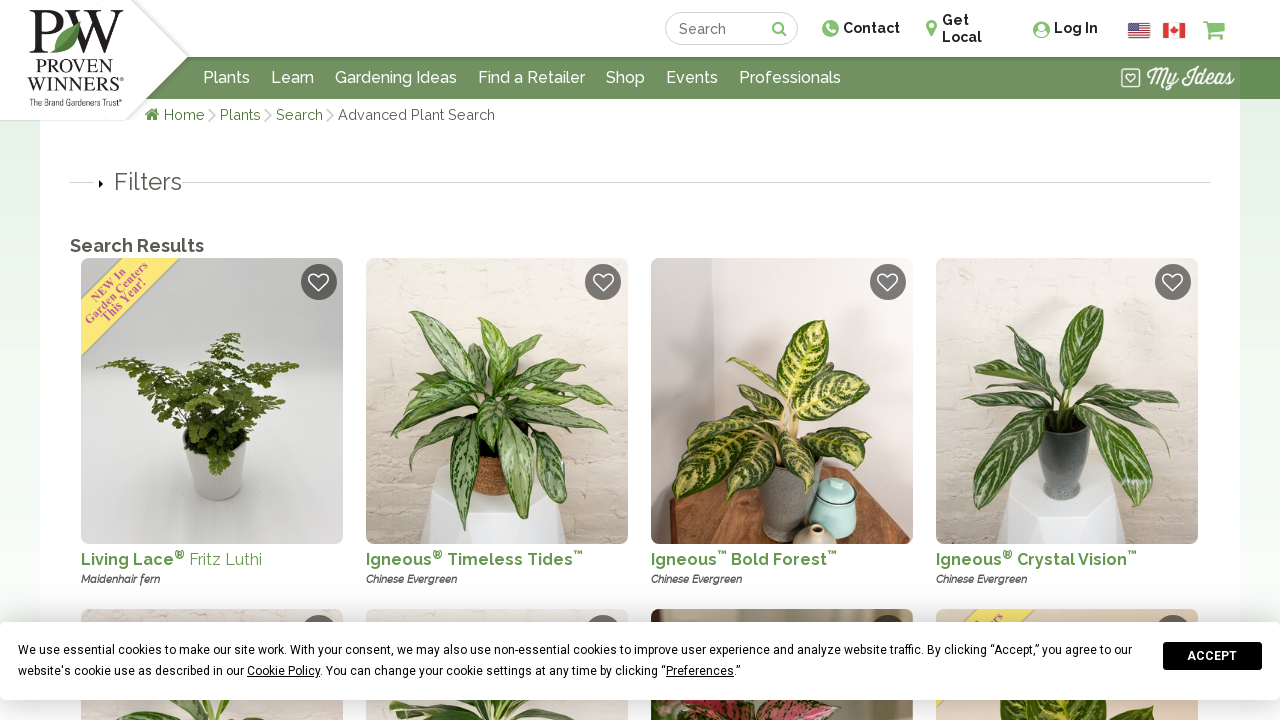

Waited for plant images to load on houseplant search results page
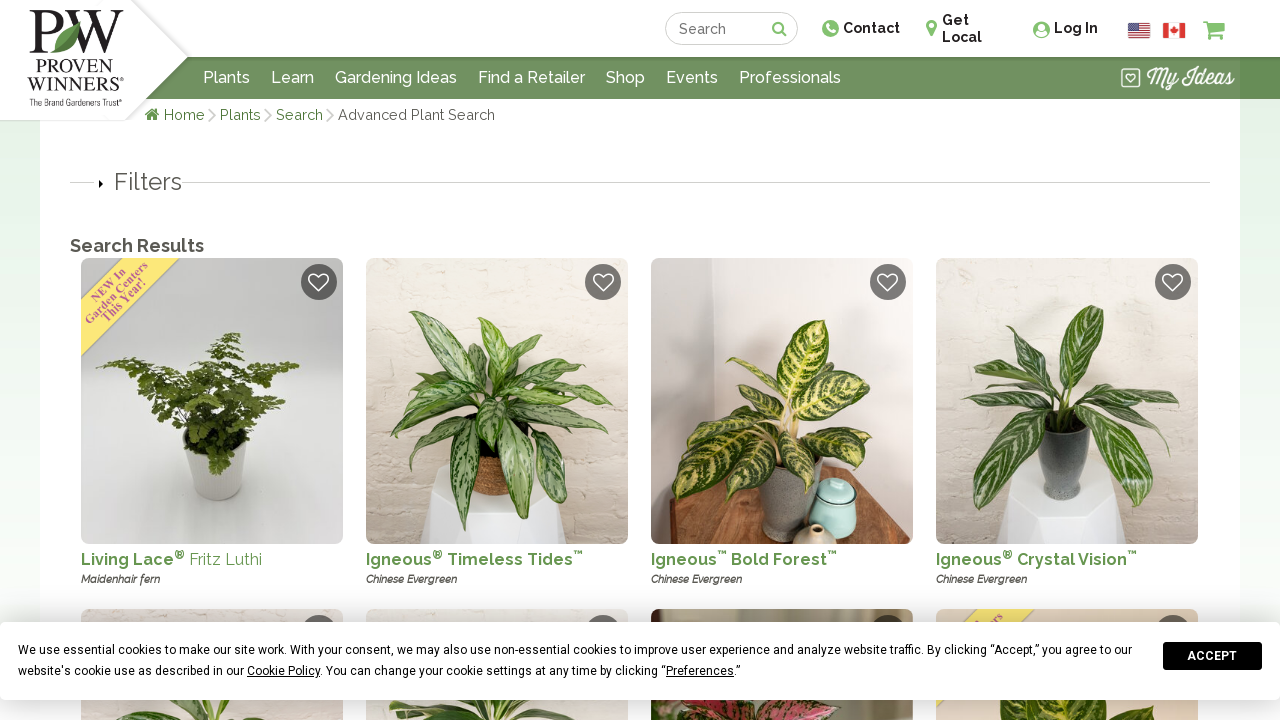

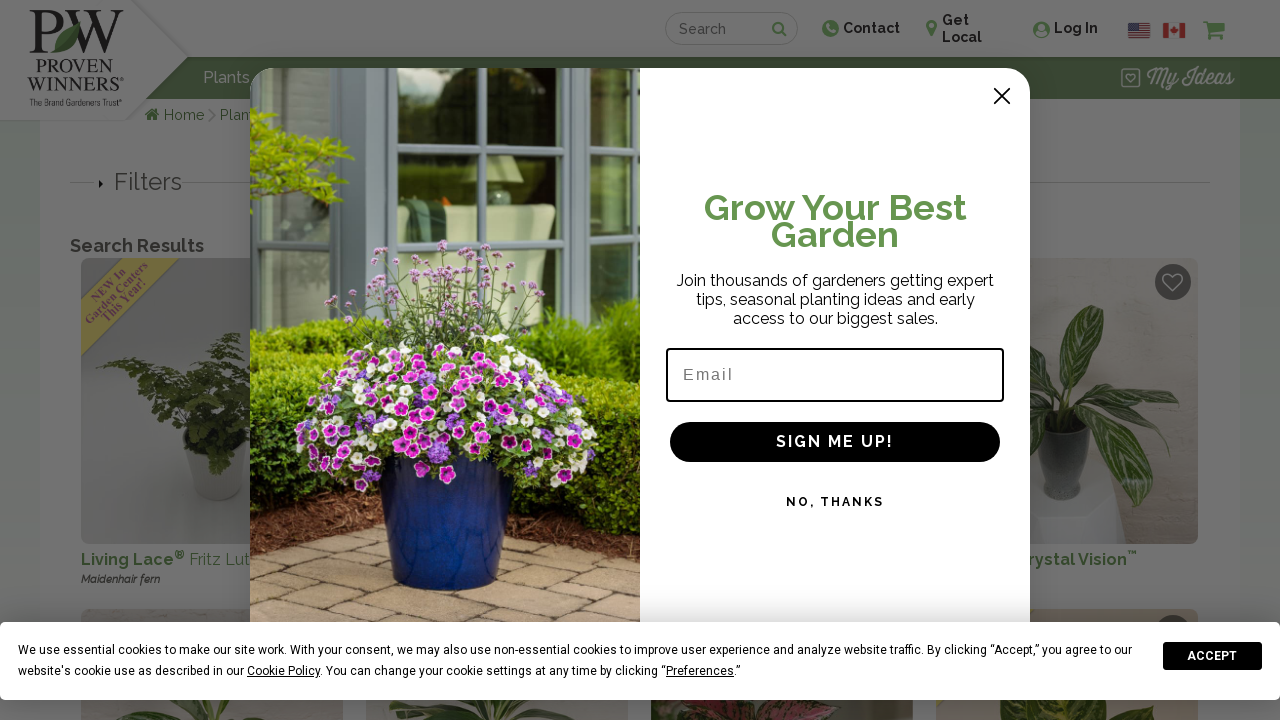